Verifies that the aside element contains at least one image or video element

Starting URL: https://finndude.github.io/DBI-Coursework/People-Search/people-search.html

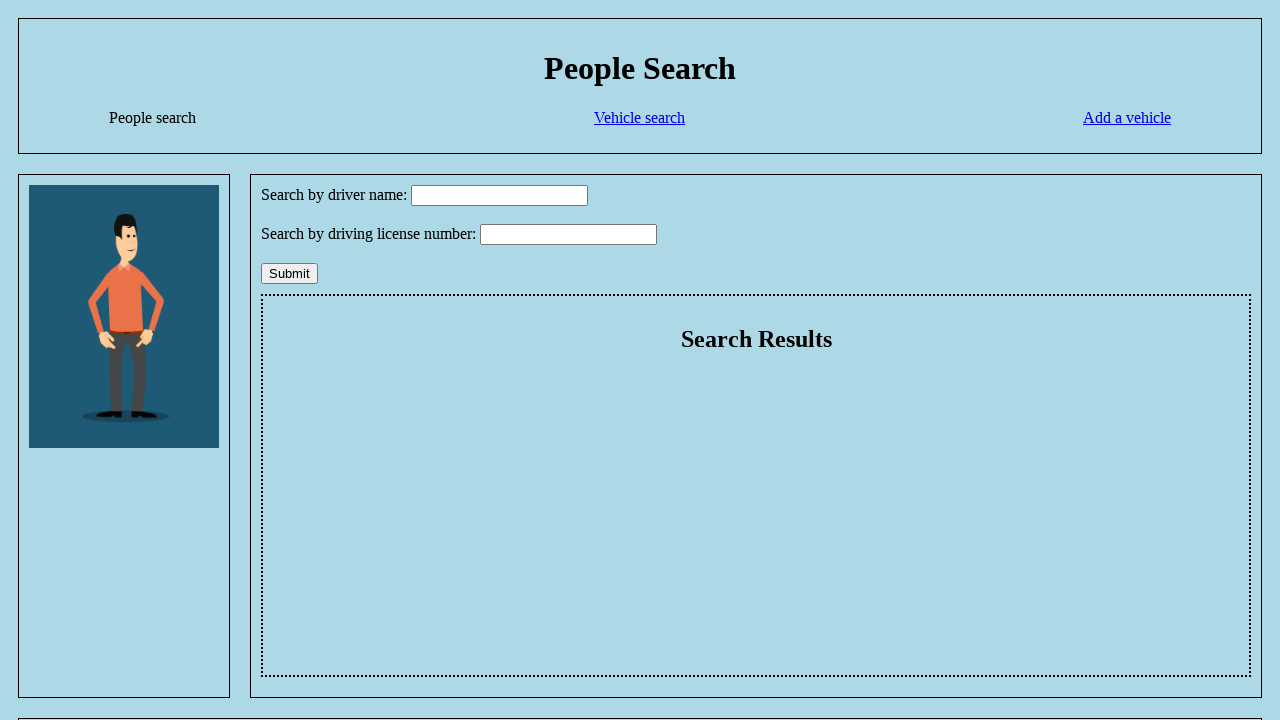

Navigated to People Search page
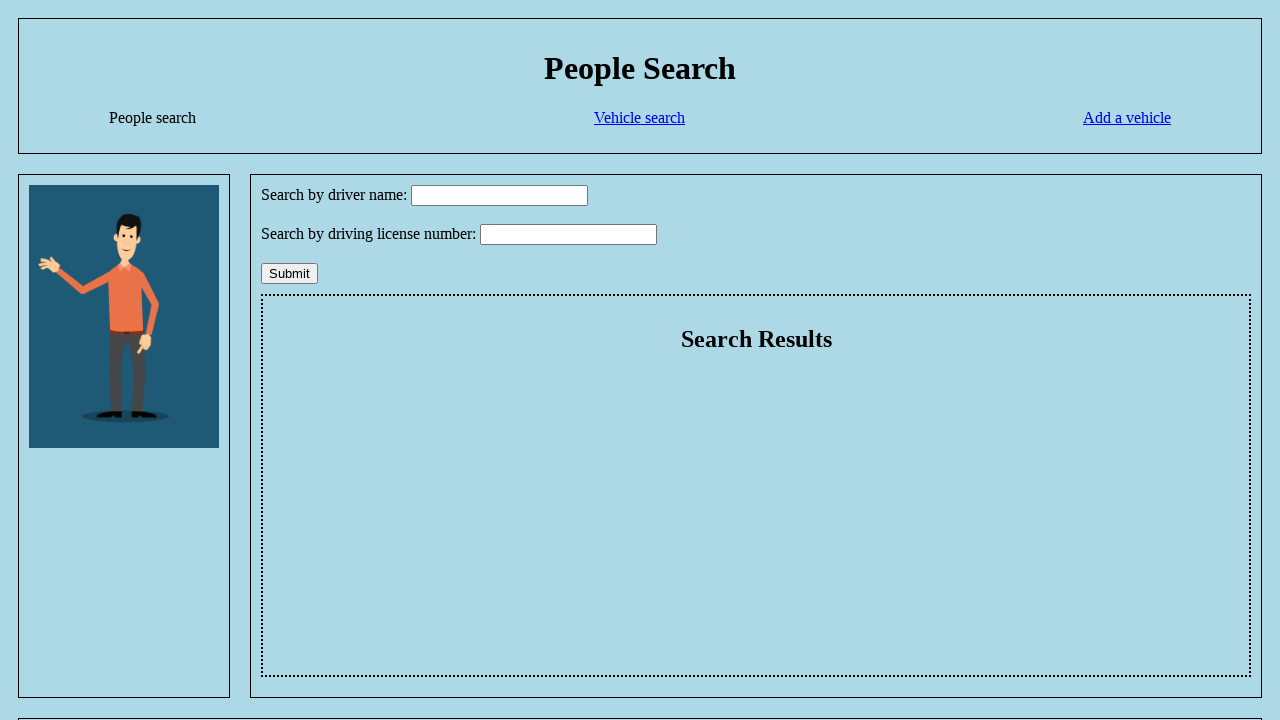

Counted image elements in aside: 1
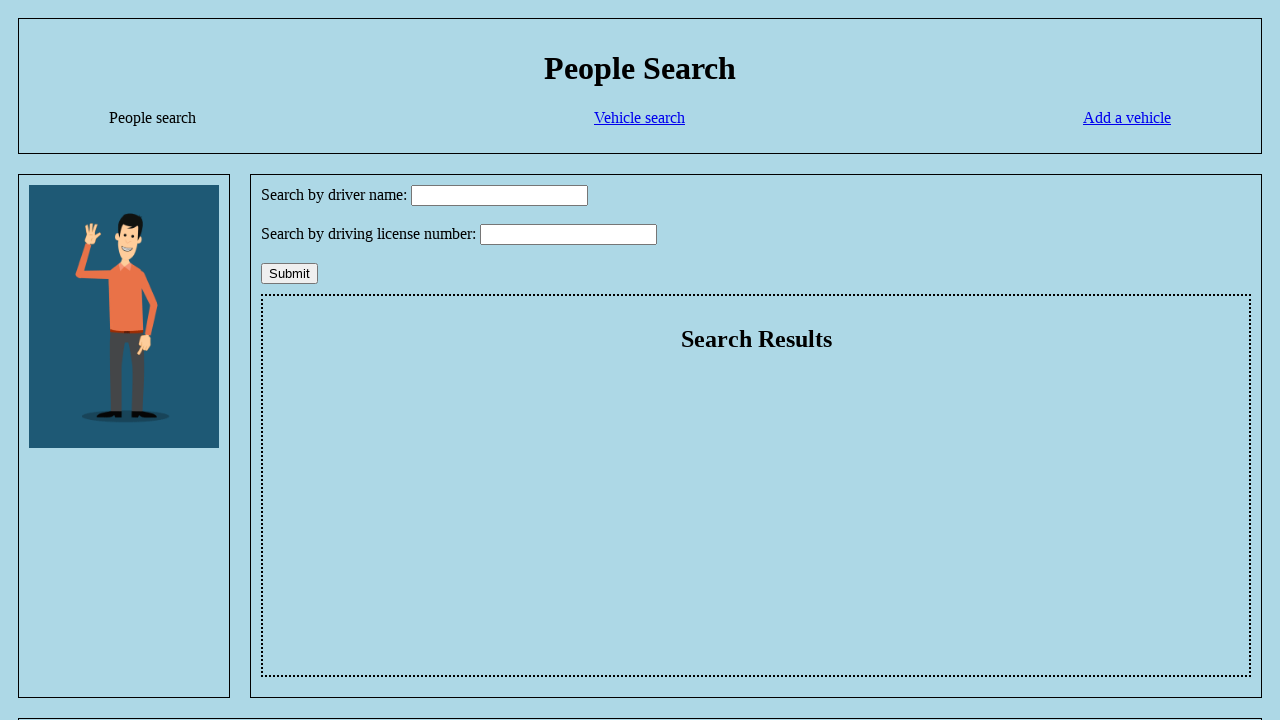

Counted video elements in aside: 0
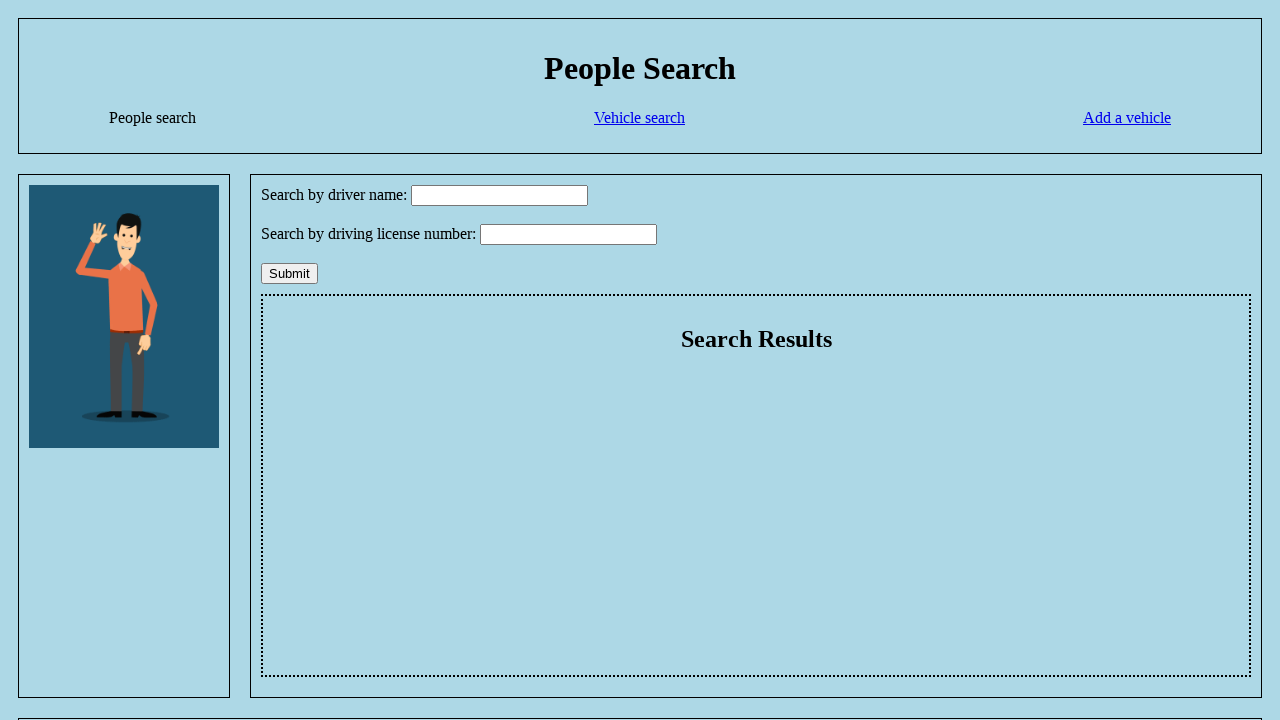

Verified that aside element contains at least one image or video element
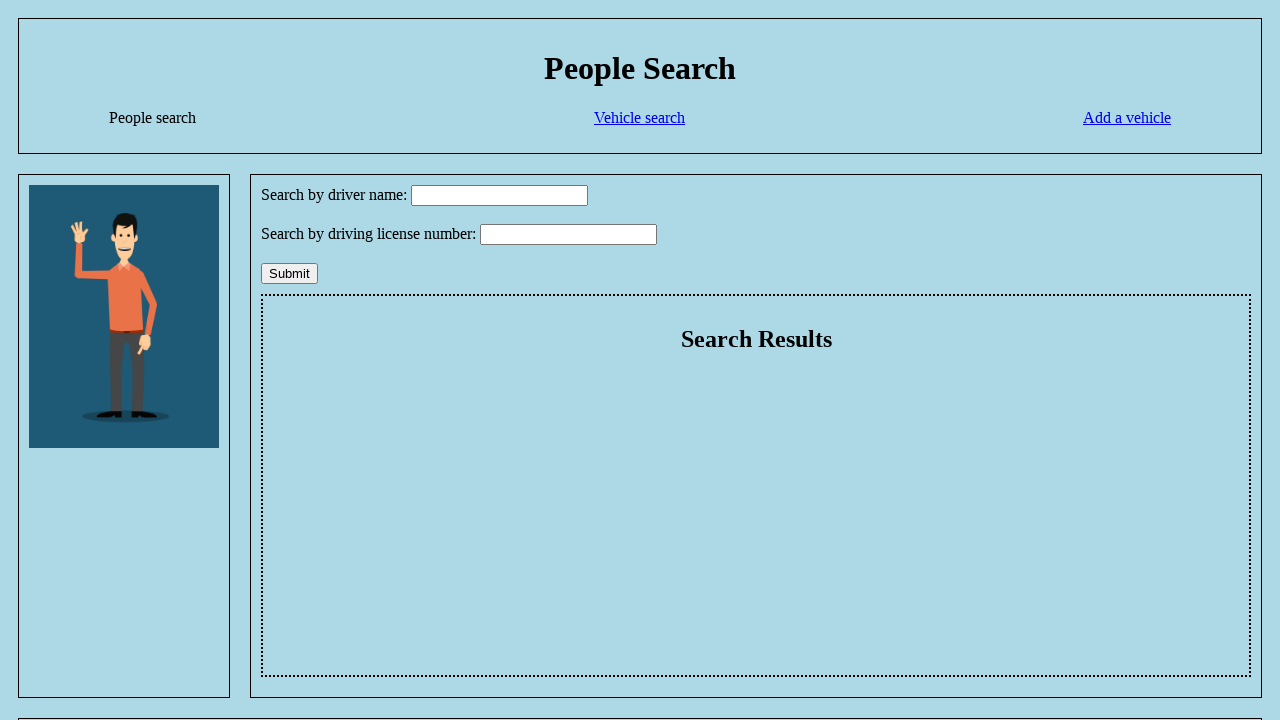

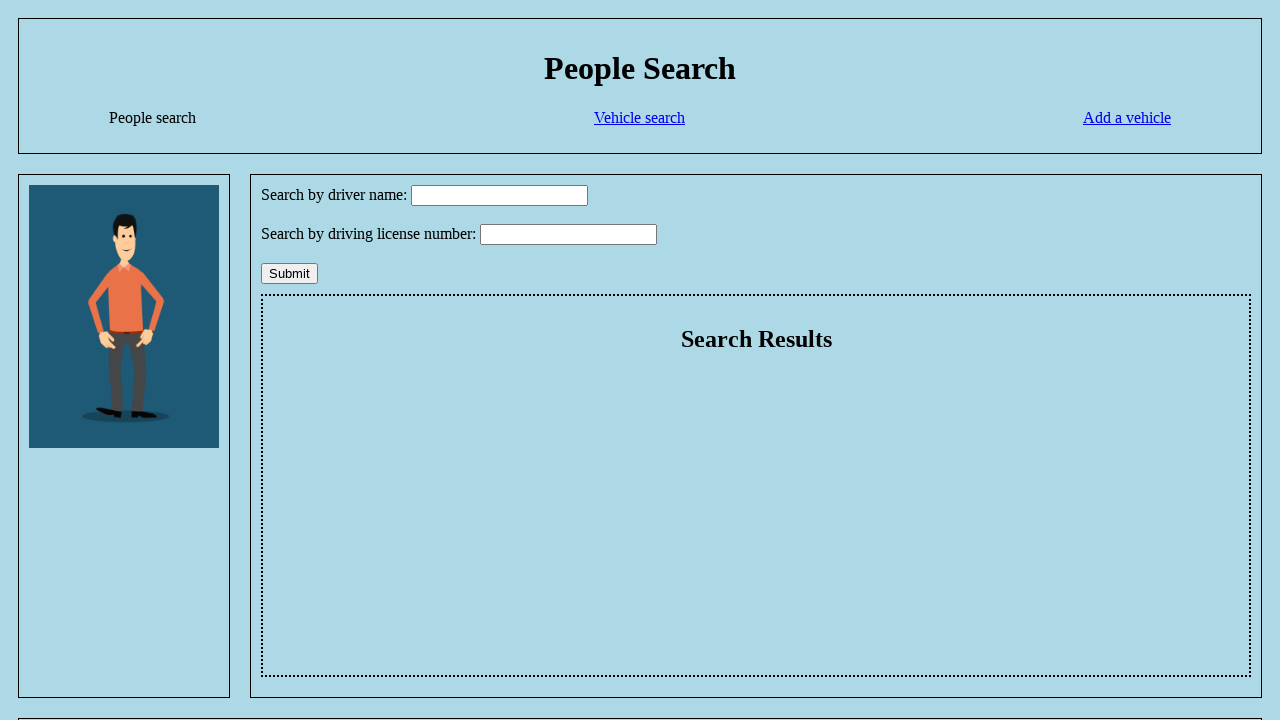